Tests radio button functionality on DemoQA by selecting the "Yes" radio button and verifying that a confirmation message appears indicating the selection was made.

Starting URL: https://demoqa.com/radio-button

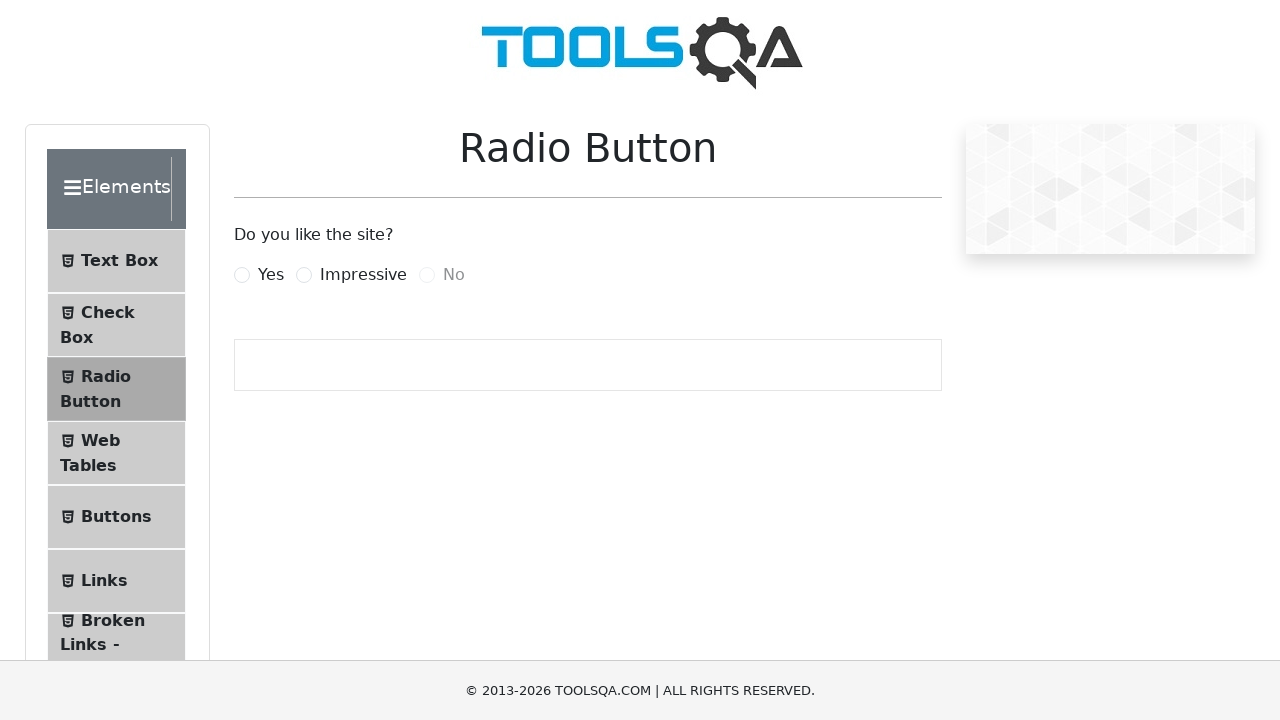

Clicked the 'Yes' radio button label at (271, 275) on label[for='yesRadio']
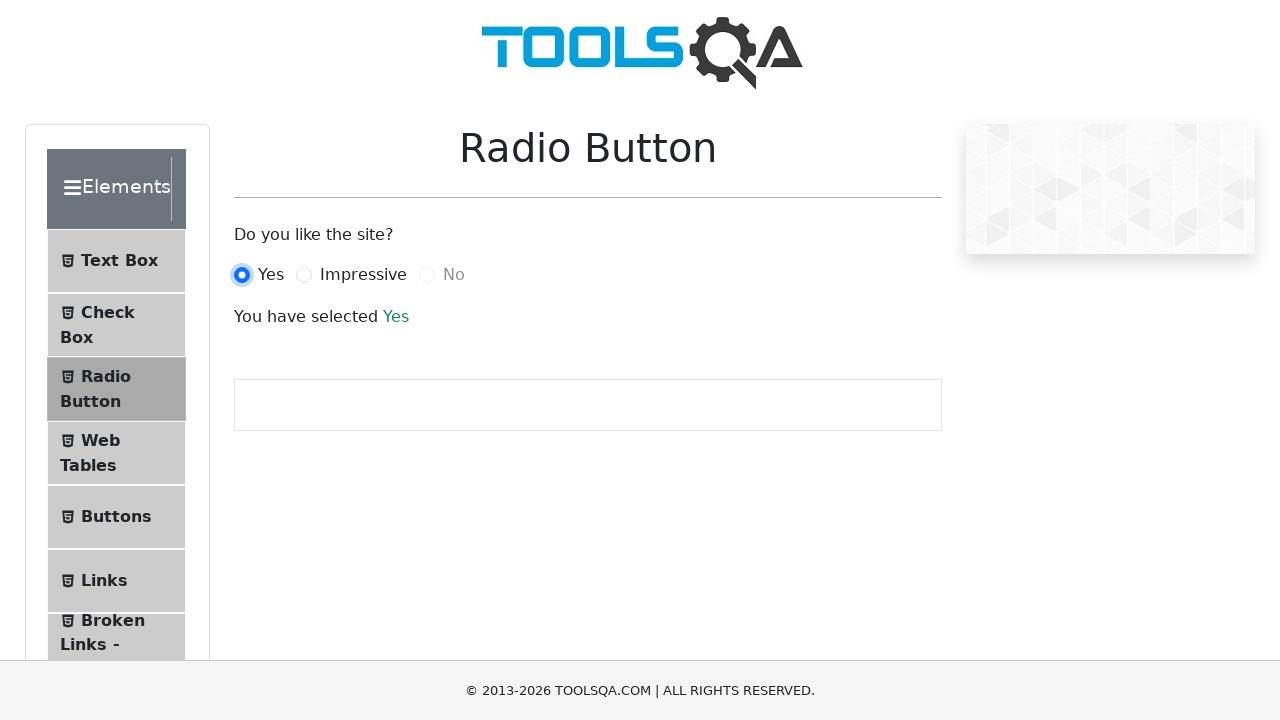

Confirmation message 'You have selected Yes' appeared
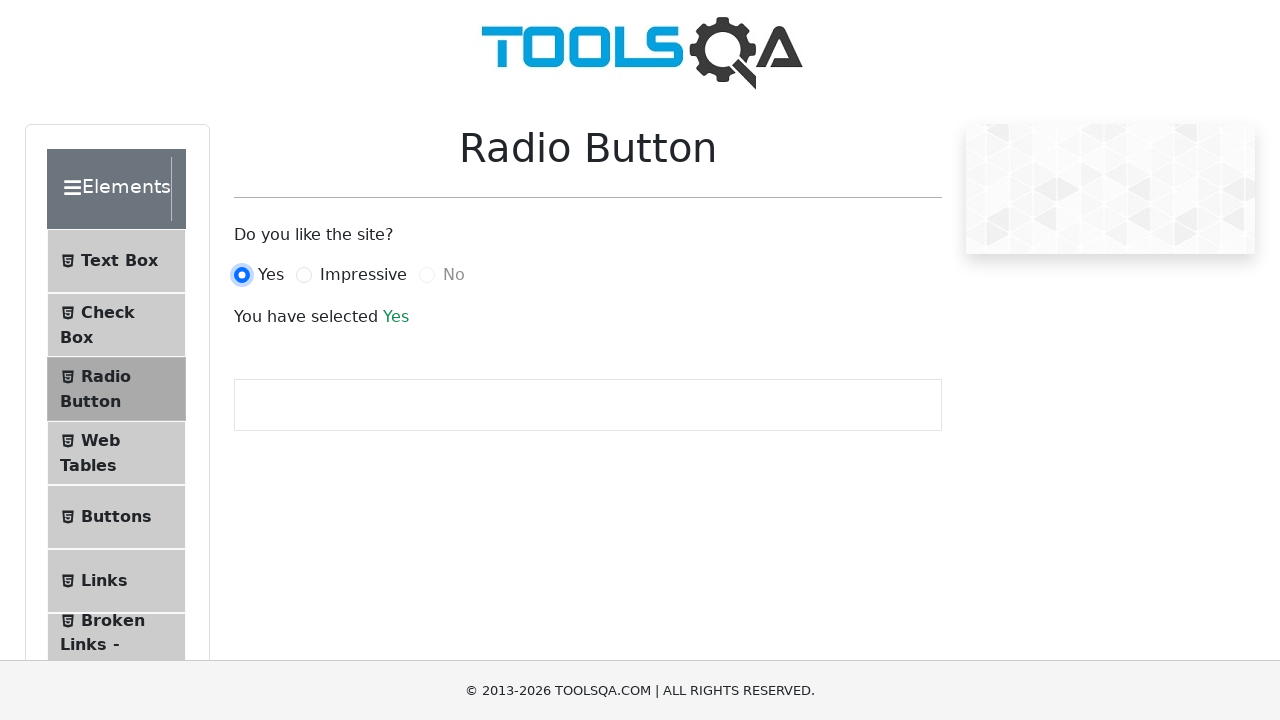

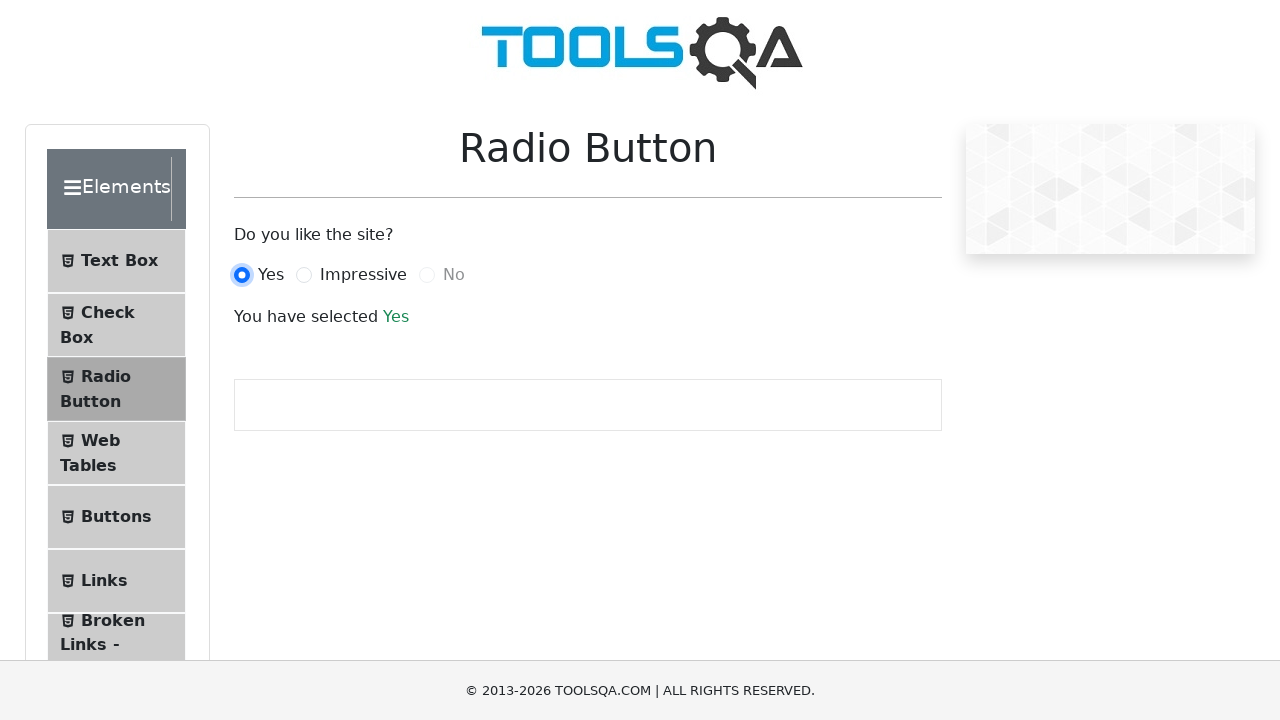